Tests horizontal scrolling functionality by scrolling the page to the left using JavaScript execution

Starting URL: https://dashboards.handmadeinteractive.com/jasonlove/

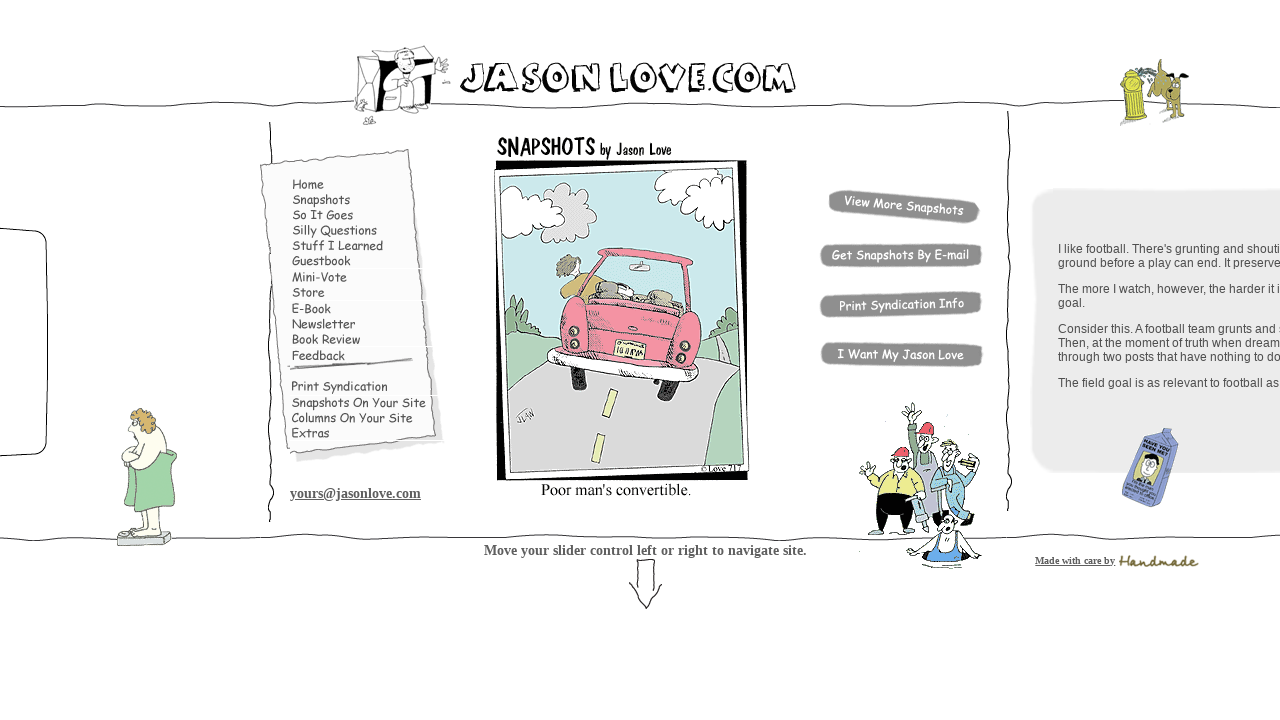

Scrolled page horizontally to the left by 5000 pixels using JavaScript
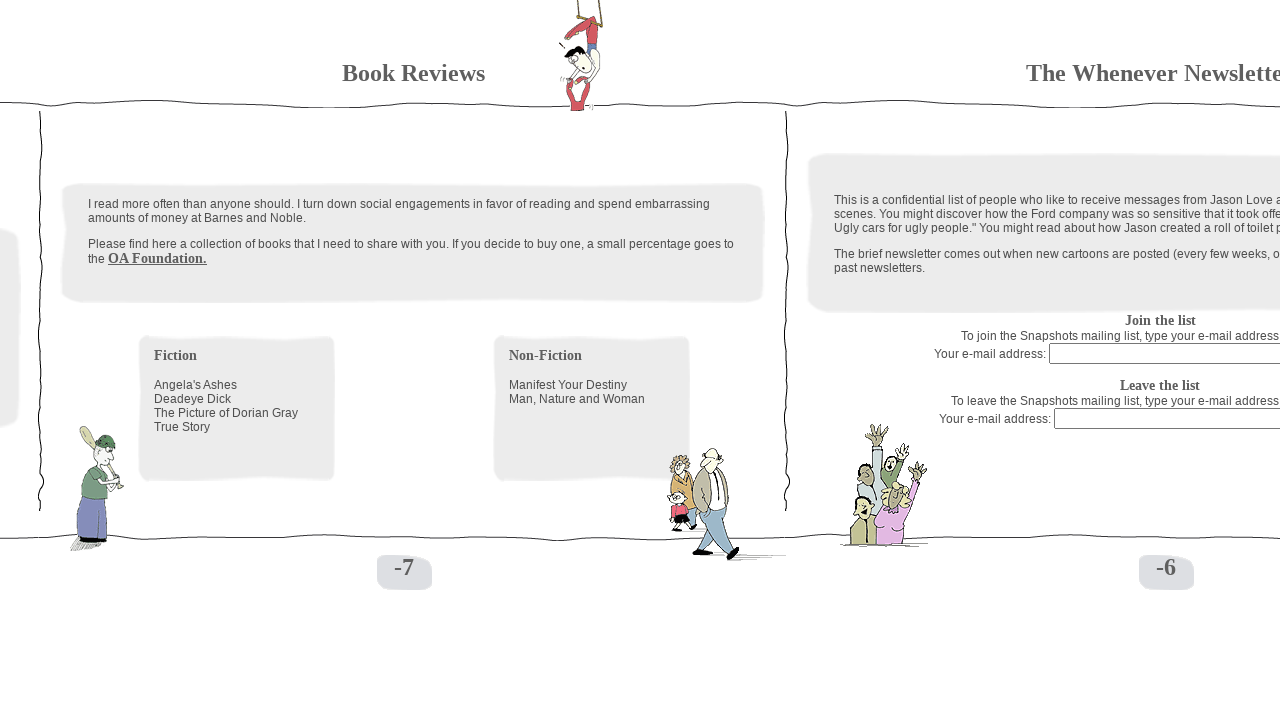

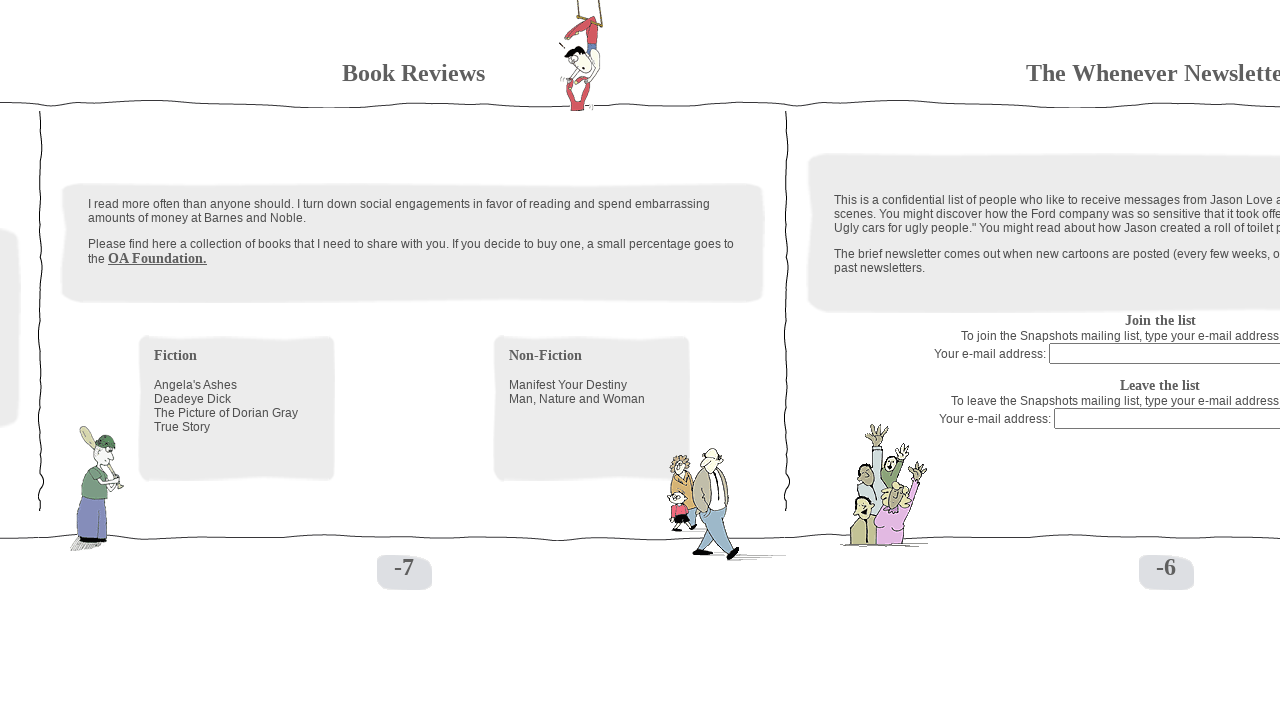